Tests dynamic dropdown/autocomplete functionality by typing a country code and selecting from suggestions

Starting URL: https://codenboxautomationlab.com/practice/

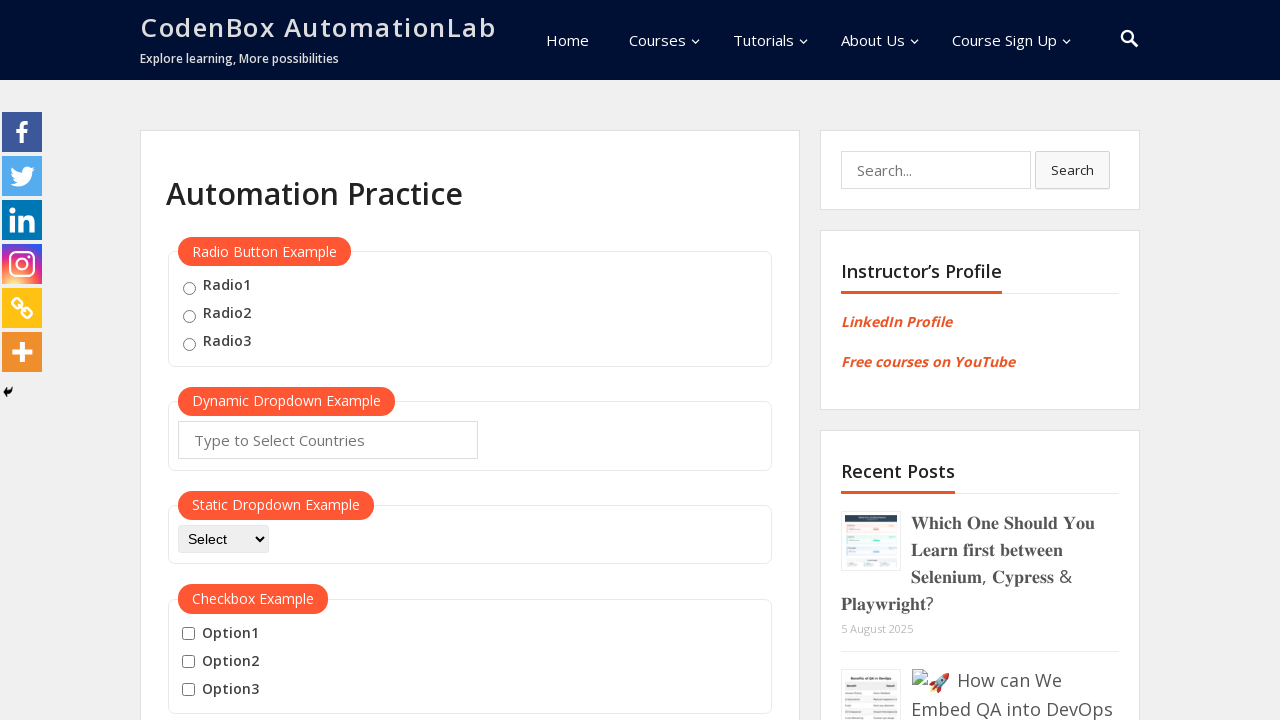

Filled autocomplete field with country code 'IN' on #autocomplete
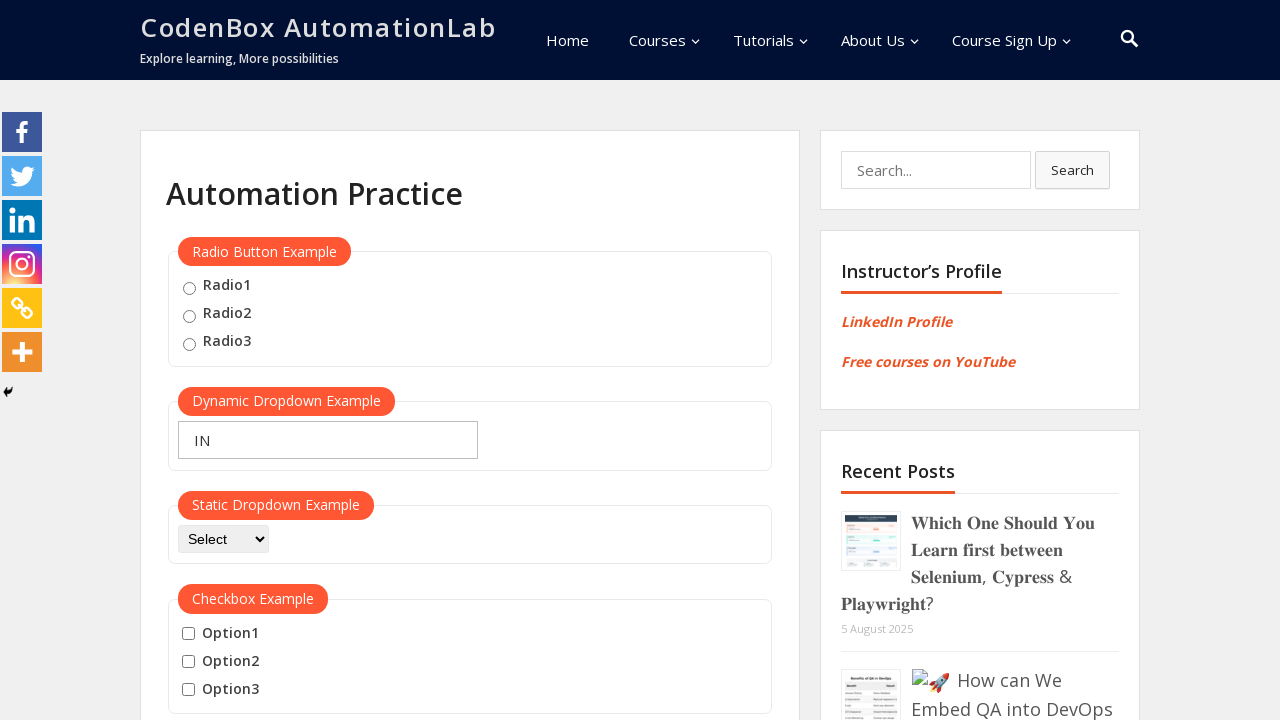

Waited for dropdown suggestions to appear
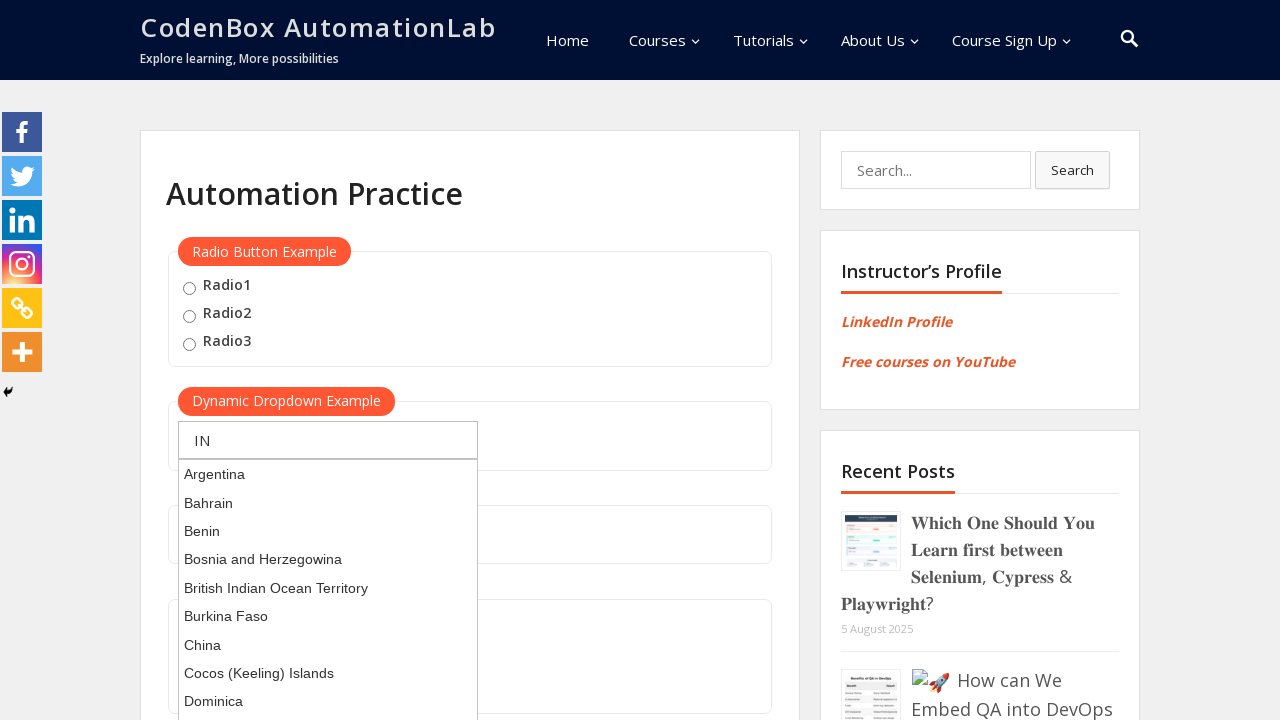

Pressed ArrowDown to navigate to first suggestion on #autocomplete
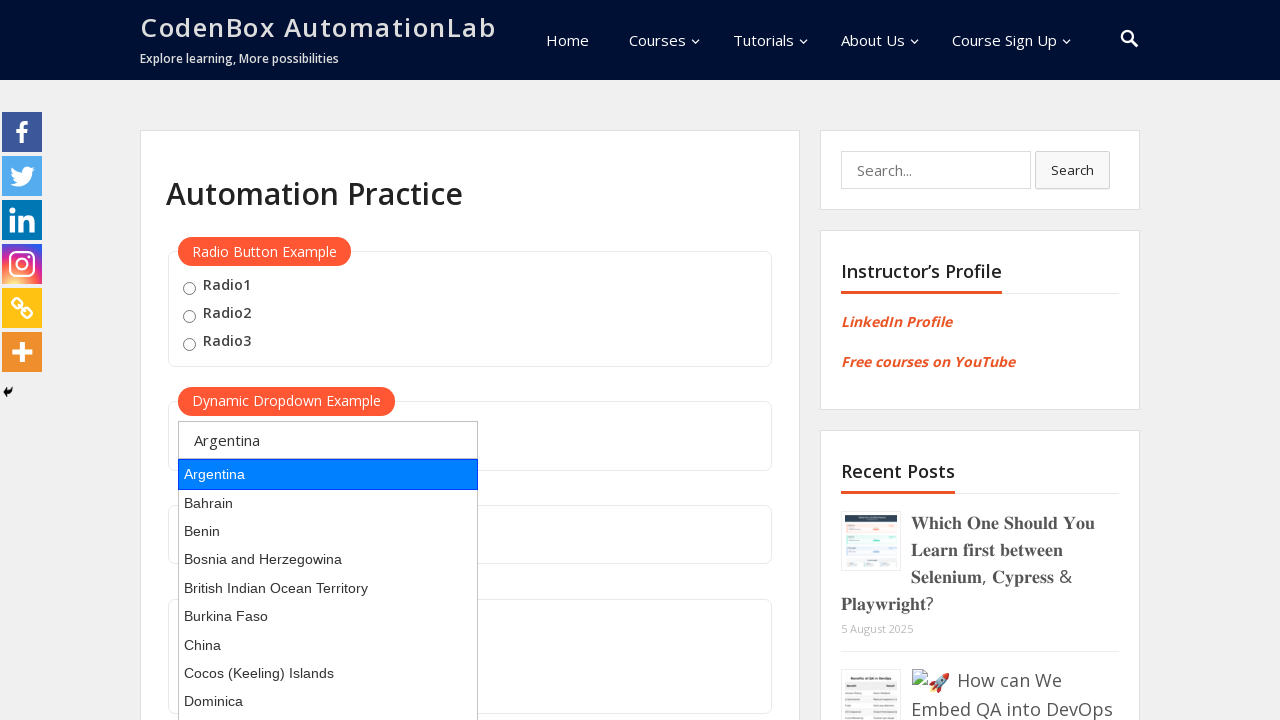

Pressed Enter to select the highlighted suggestion on #autocomplete
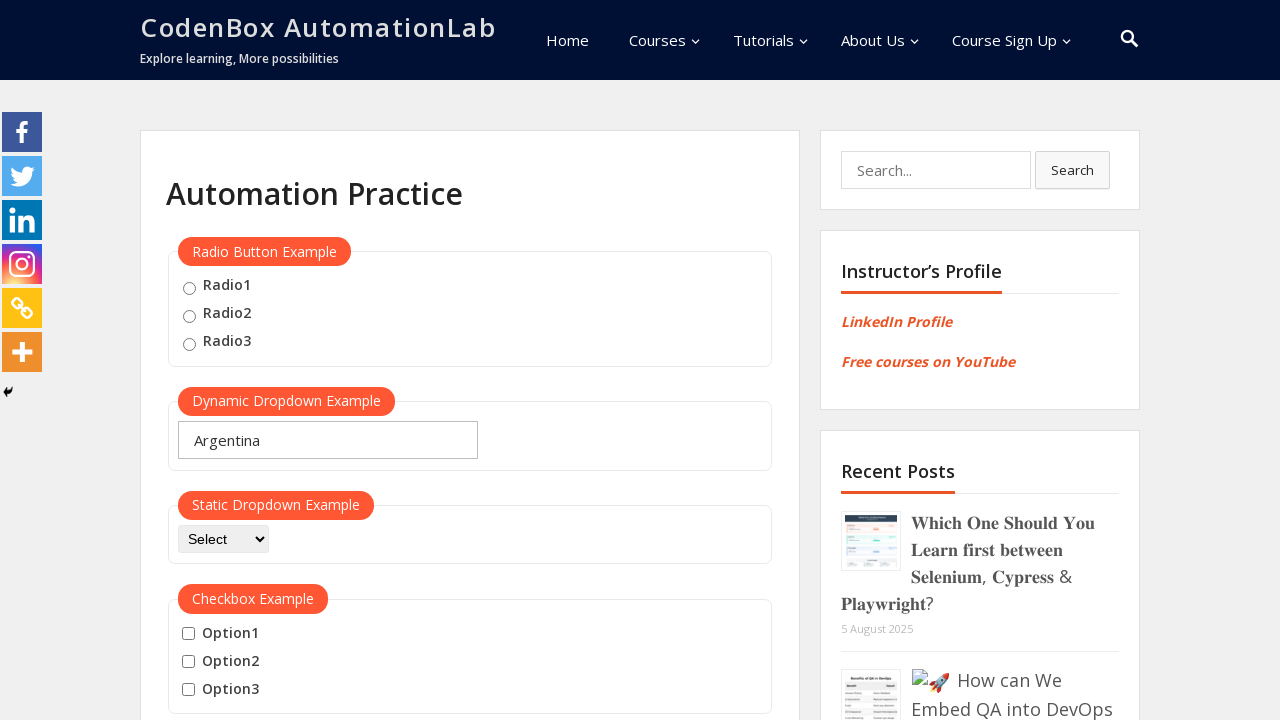

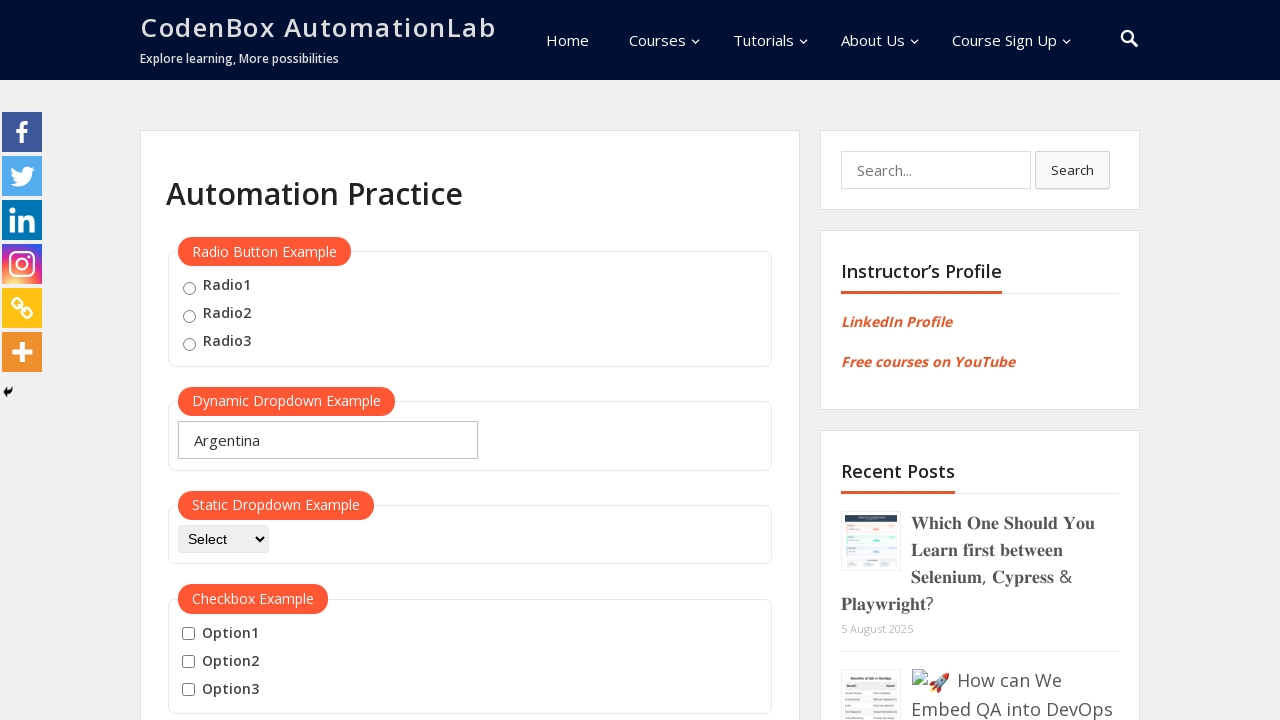